Tests filtering to display only active items by clicking the Active filter link after marking one item as complete.

Starting URL: https://demo.playwright.dev/todomvc

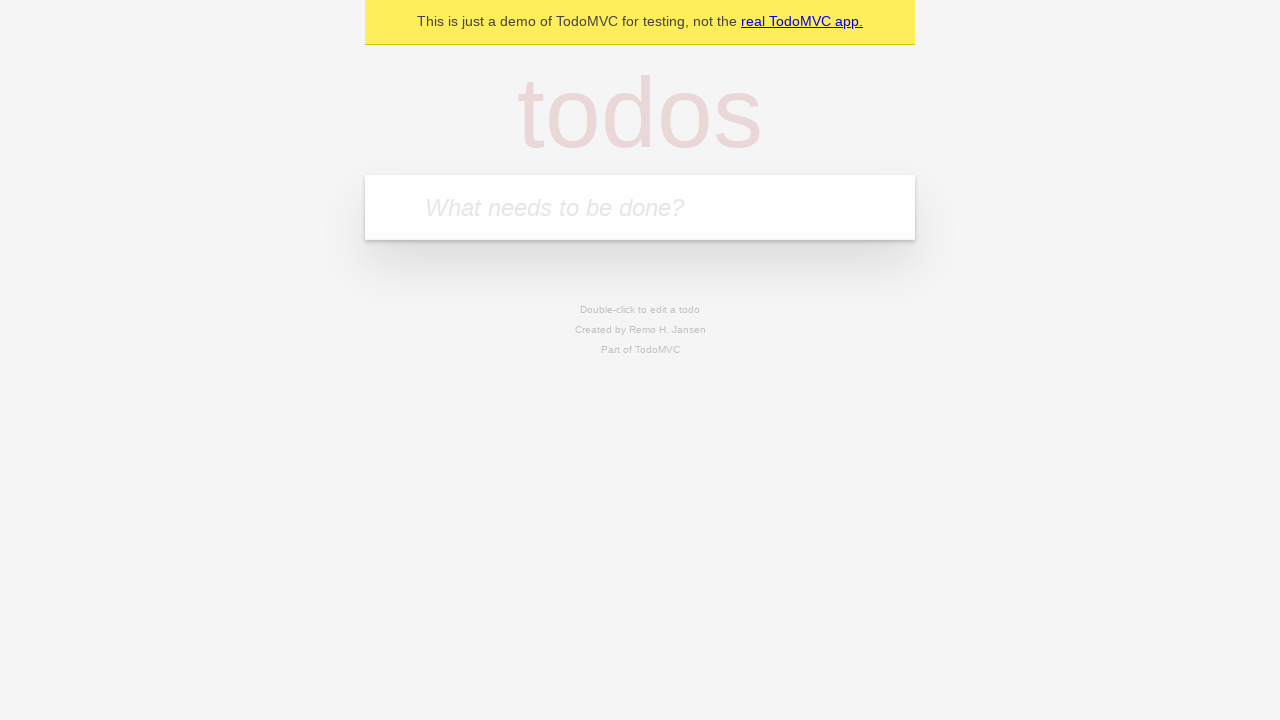

Filled todo input with 'buy some cheese' on internal:attr=[placeholder="What needs to be done?"i]
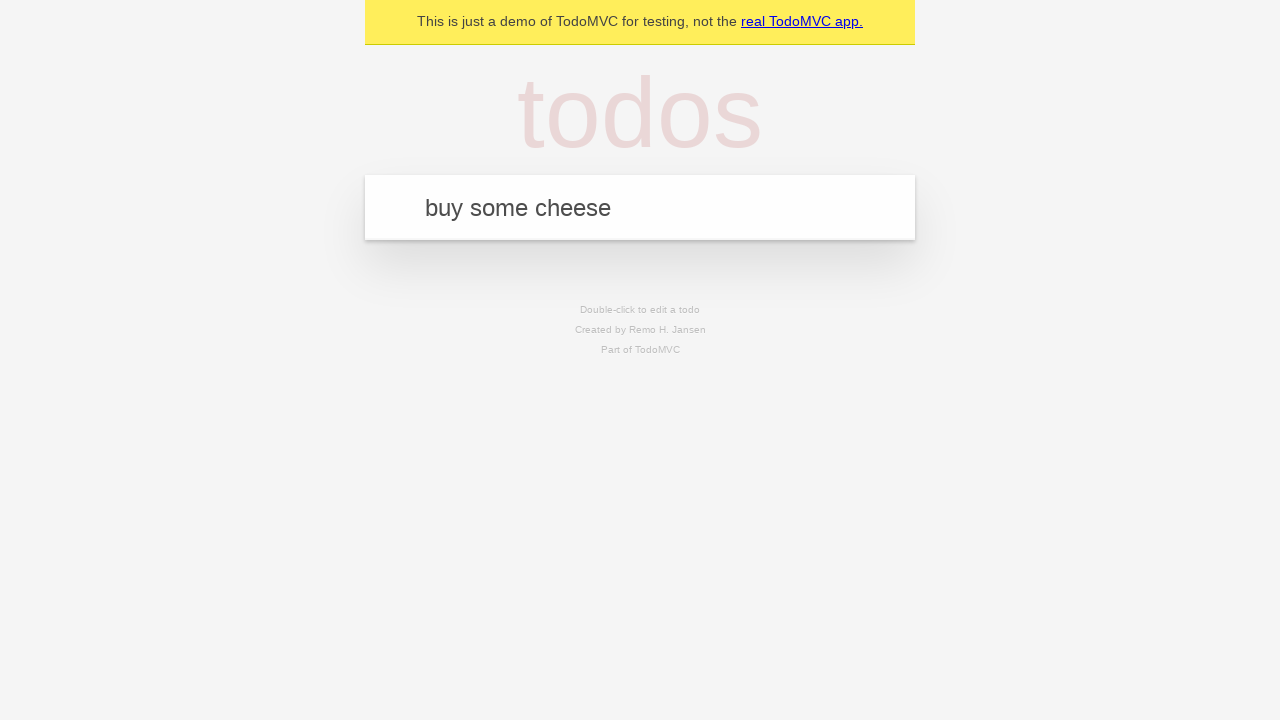

Pressed Enter to add first todo item on internal:attr=[placeholder="What needs to be done?"i]
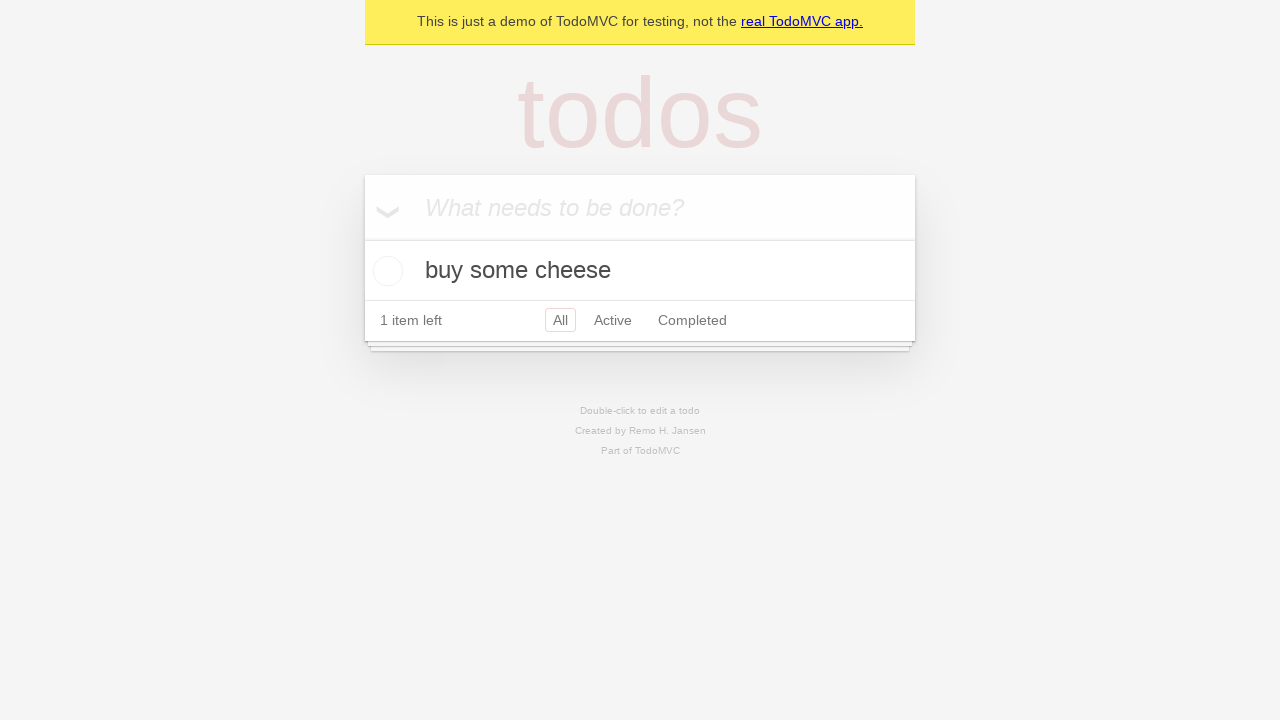

Filled todo input with 'feed the cat' on internal:attr=[placeholder="What needs to be done?"i]
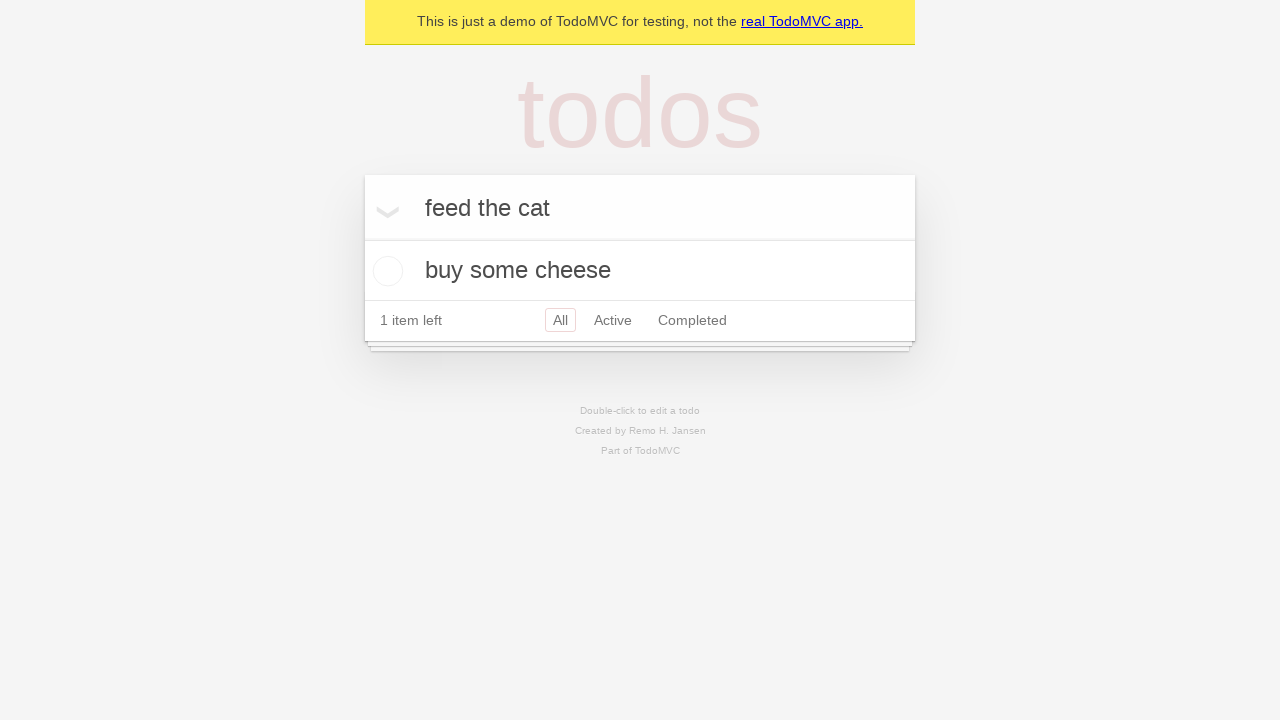

Pressed Enter to add second todo item on internal:attr=[placeholder="What needs to be done?"i]
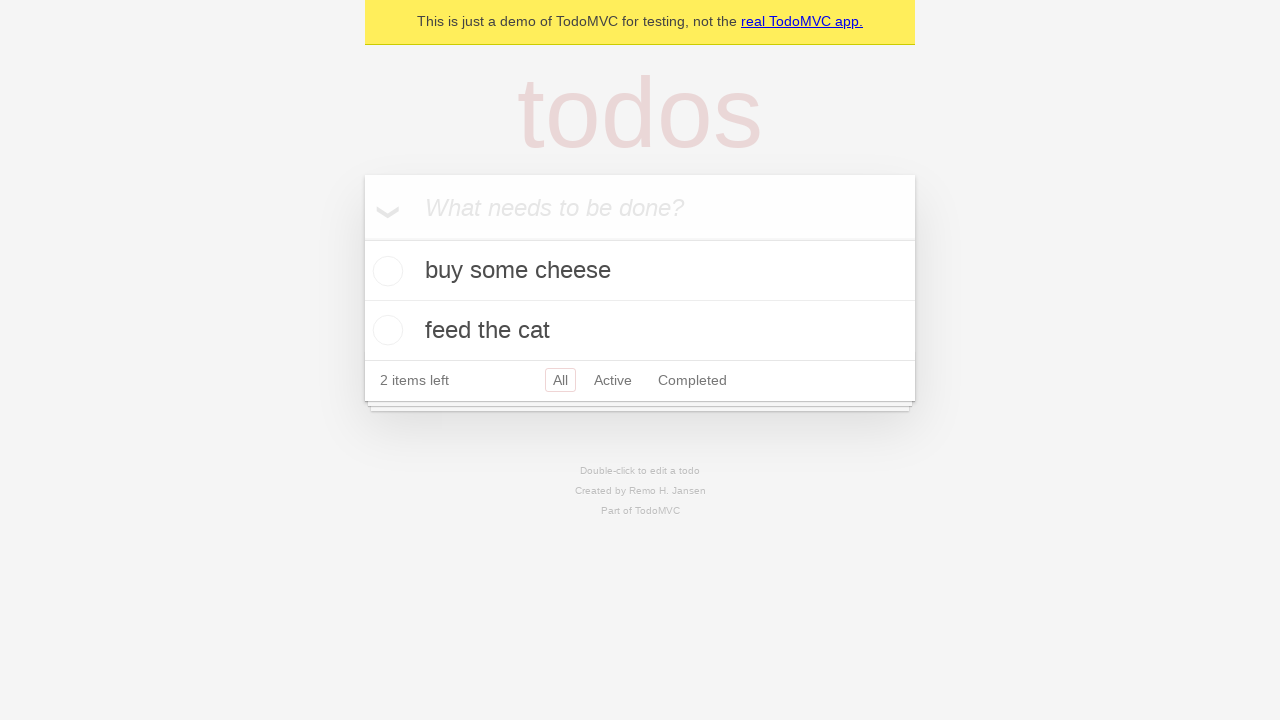

Filled todo input with 'book a doctors appointment' on internal:attr=[placeholder="What needs to be done?"i]
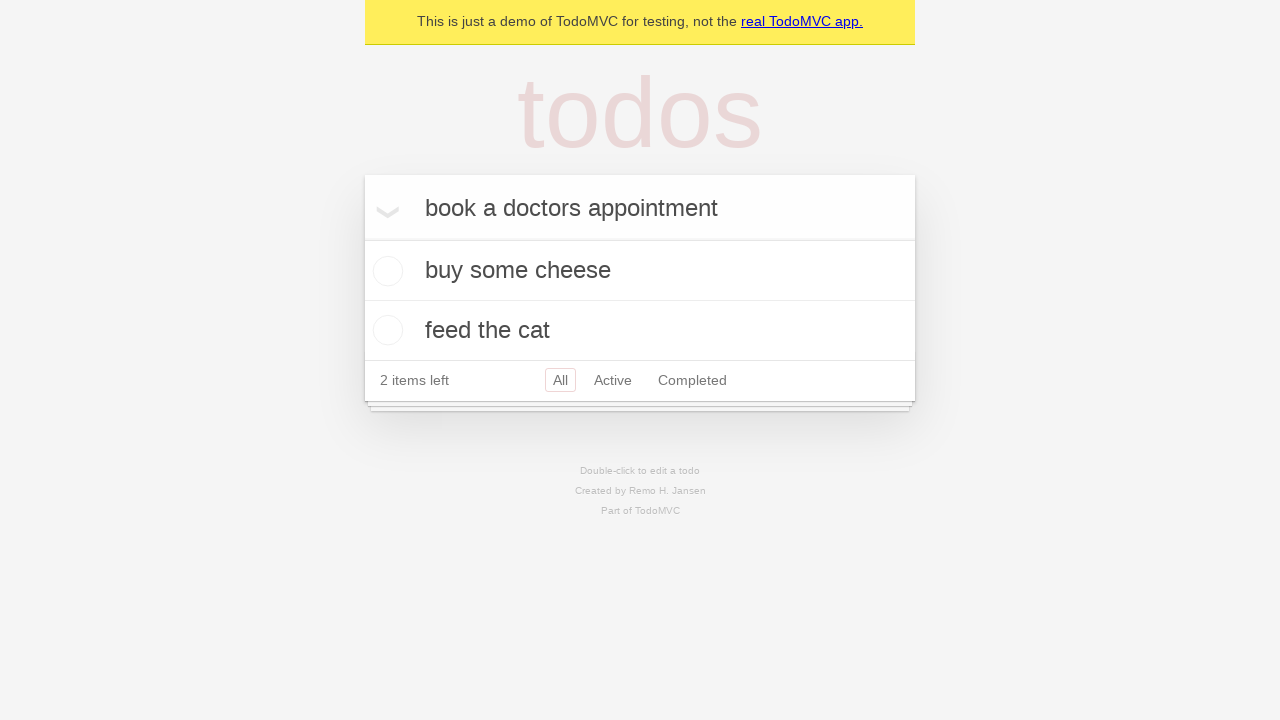

Pressed Enter to add third todo item on internal:attr=[placeholder="What needs to be done?"i]
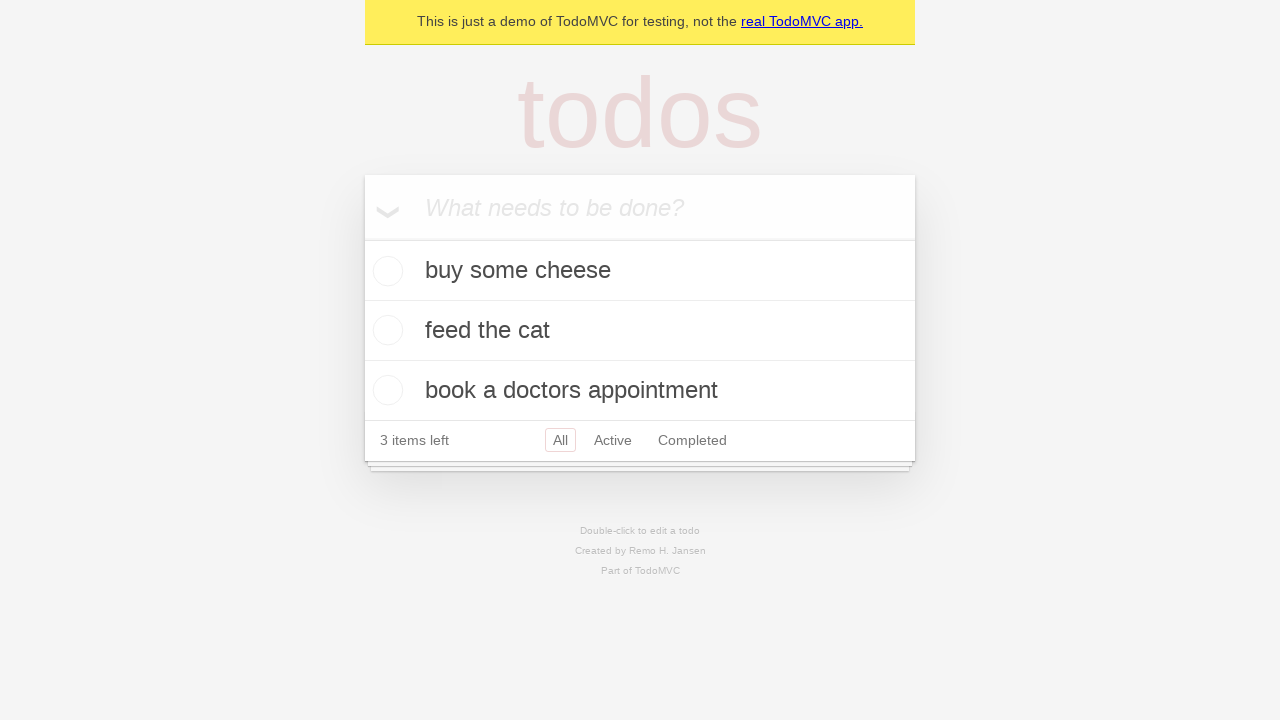

Checked the second todo item to mark it as complete at (385, 330) on internal:testid=[data-testid="todo-item"s] >> nth=1 >> internal:role=checkbox
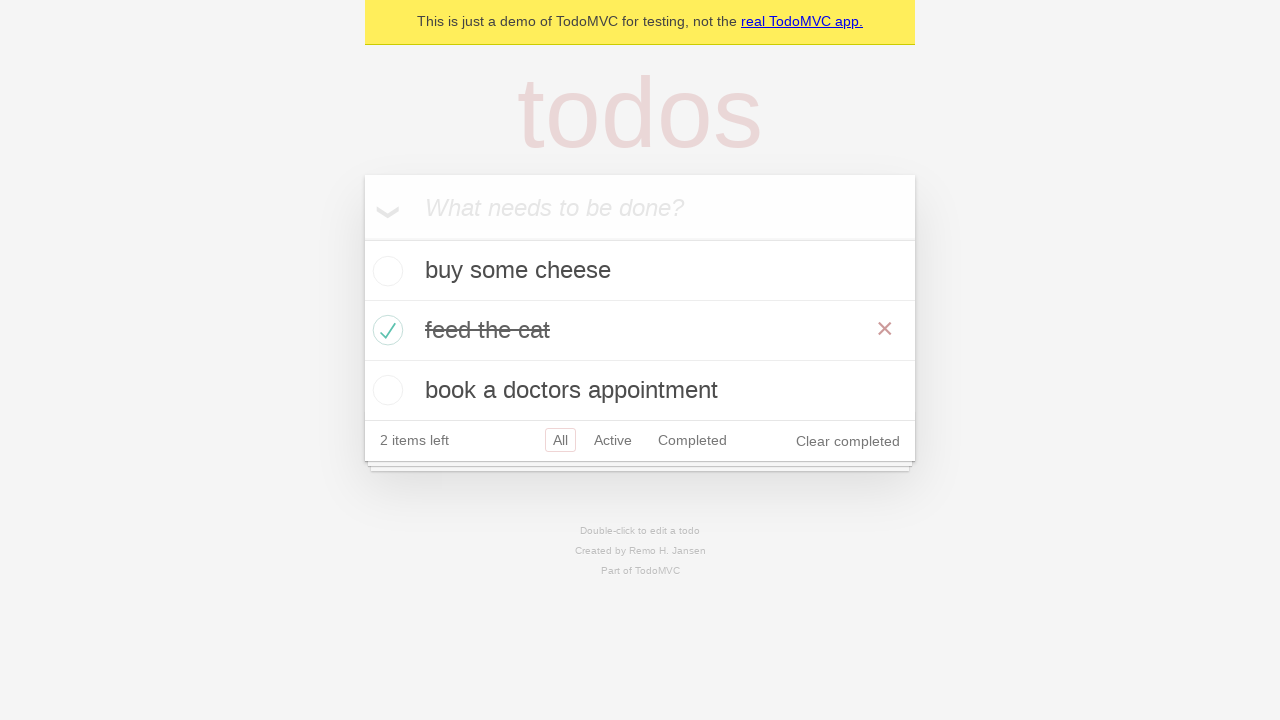

Clicked Active filter to display only active items at (613, 440) on internal:role=link[name="Active"i]
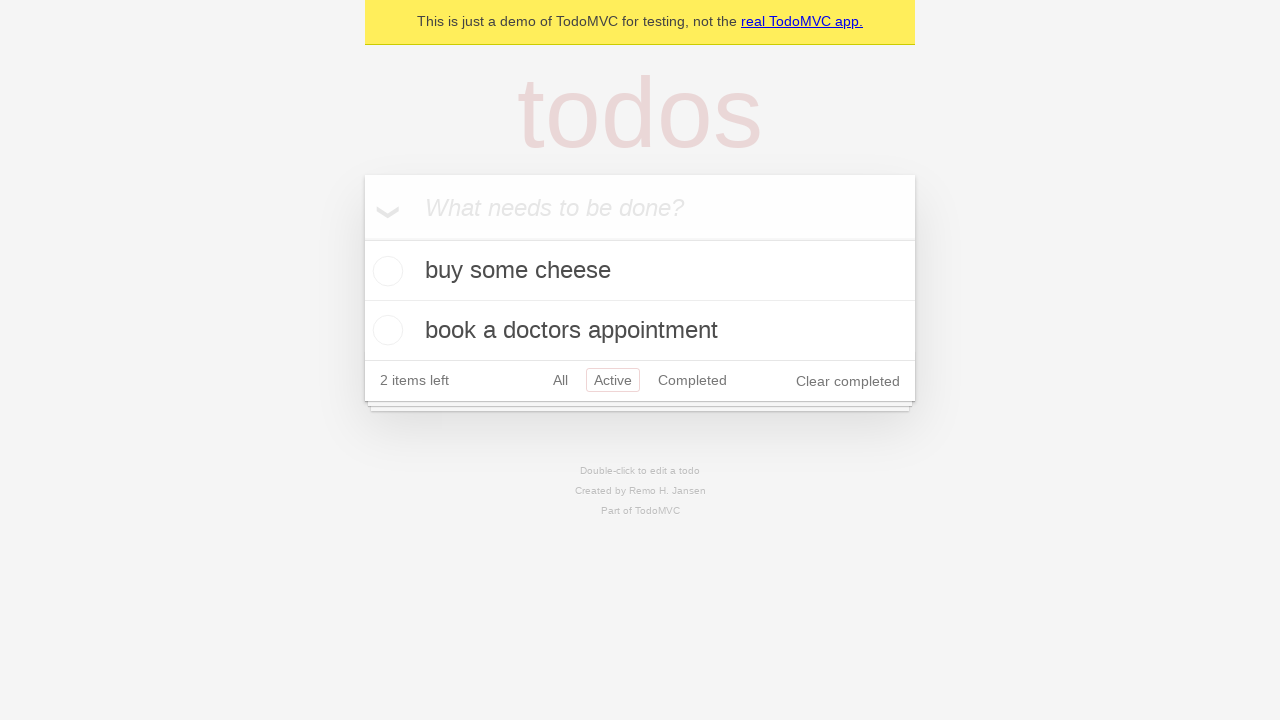

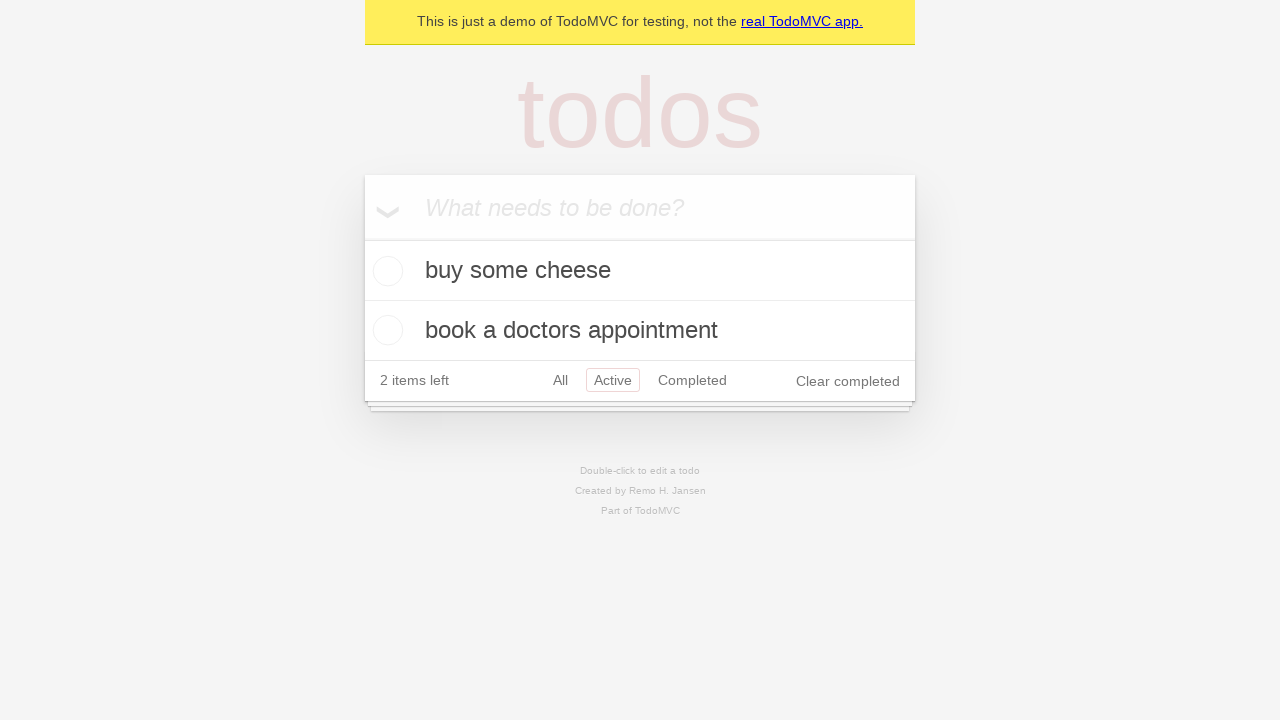